Tests double-click functionality by double-clicking a button and verifying the confirmation message appears.

Starting URL: http://www.plus2net.com/javascript_tutorial/ondblclick-demo.php

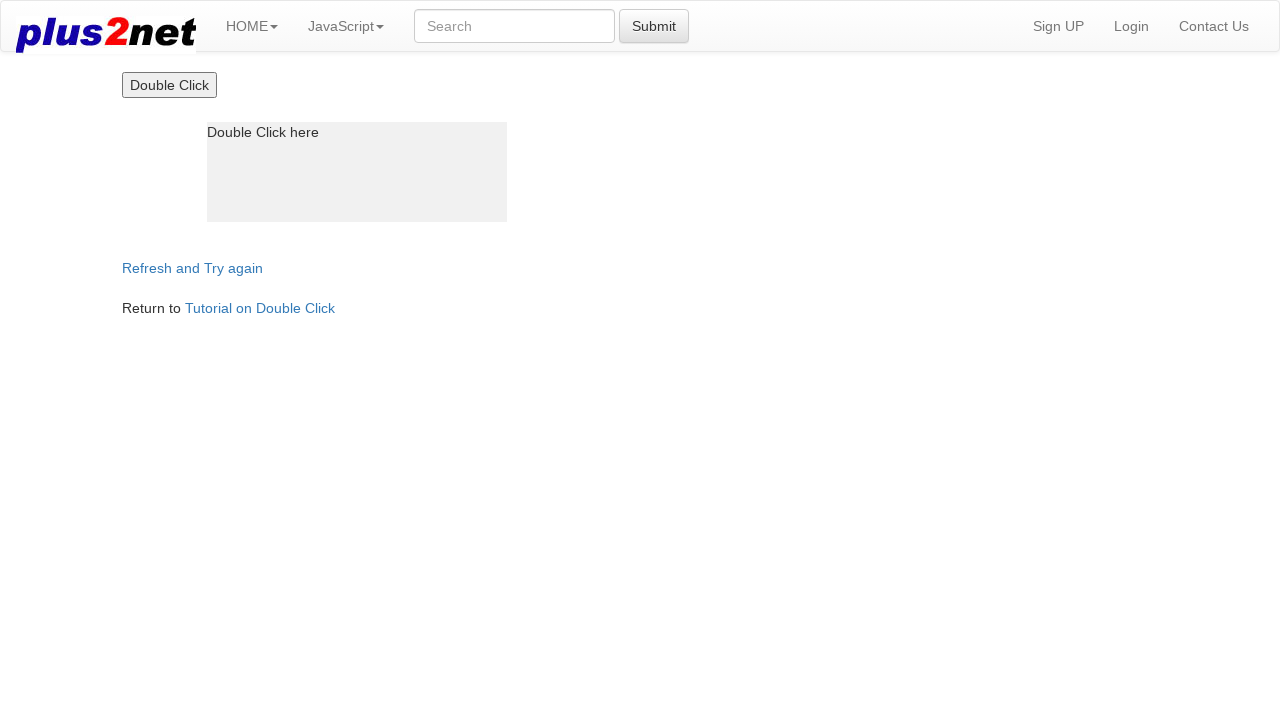

Navigated to double-click demo page
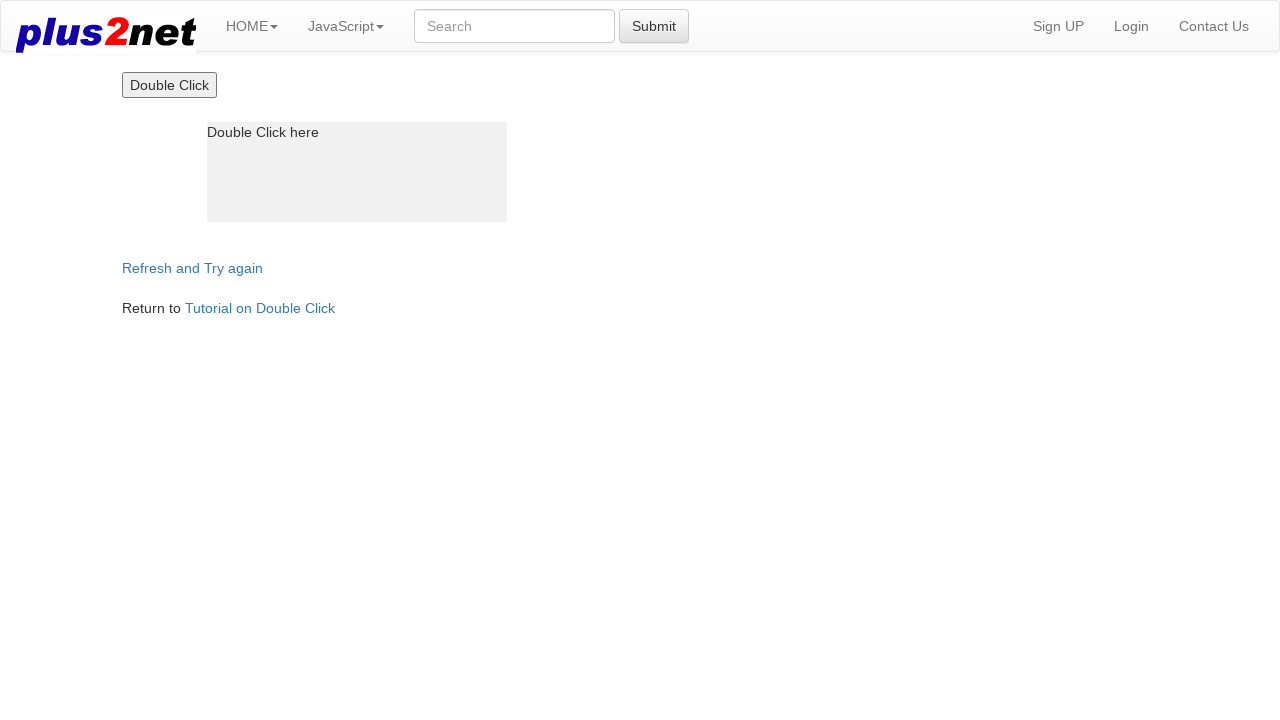

Double-clicked the button at (169, 85) on input[value*='Double']
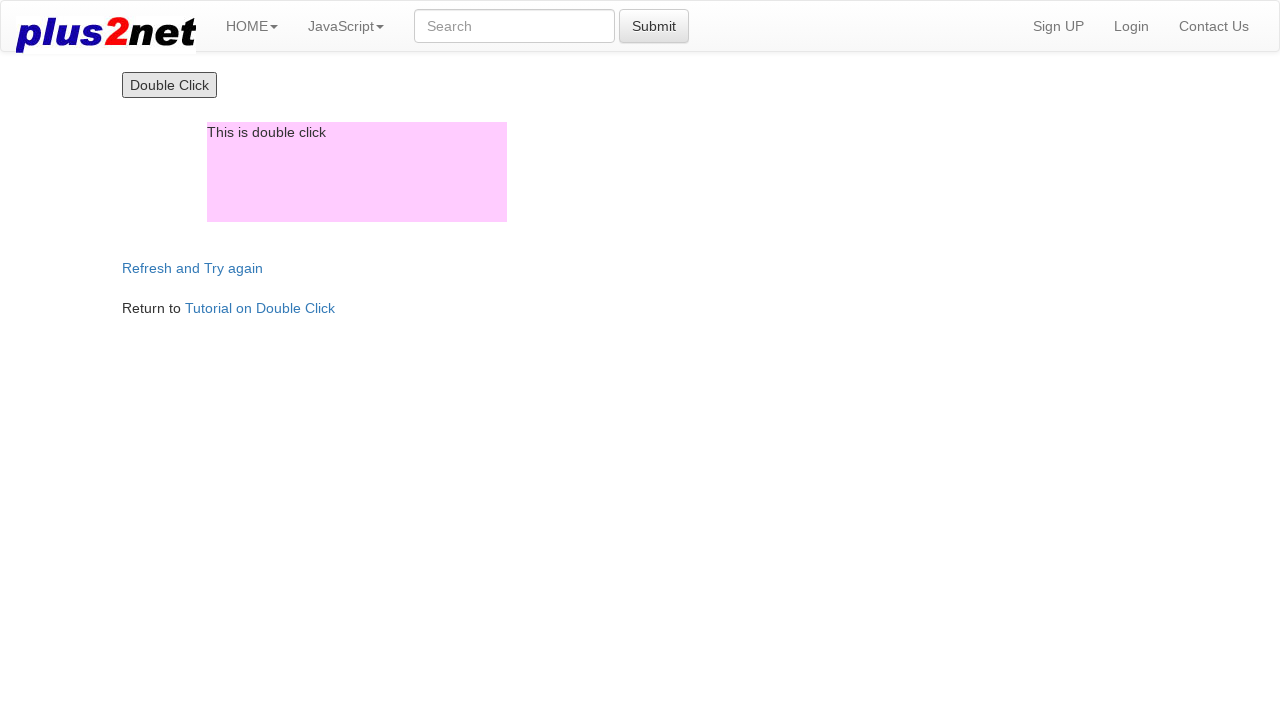

Verified confirmation message 'This is double click' appeared
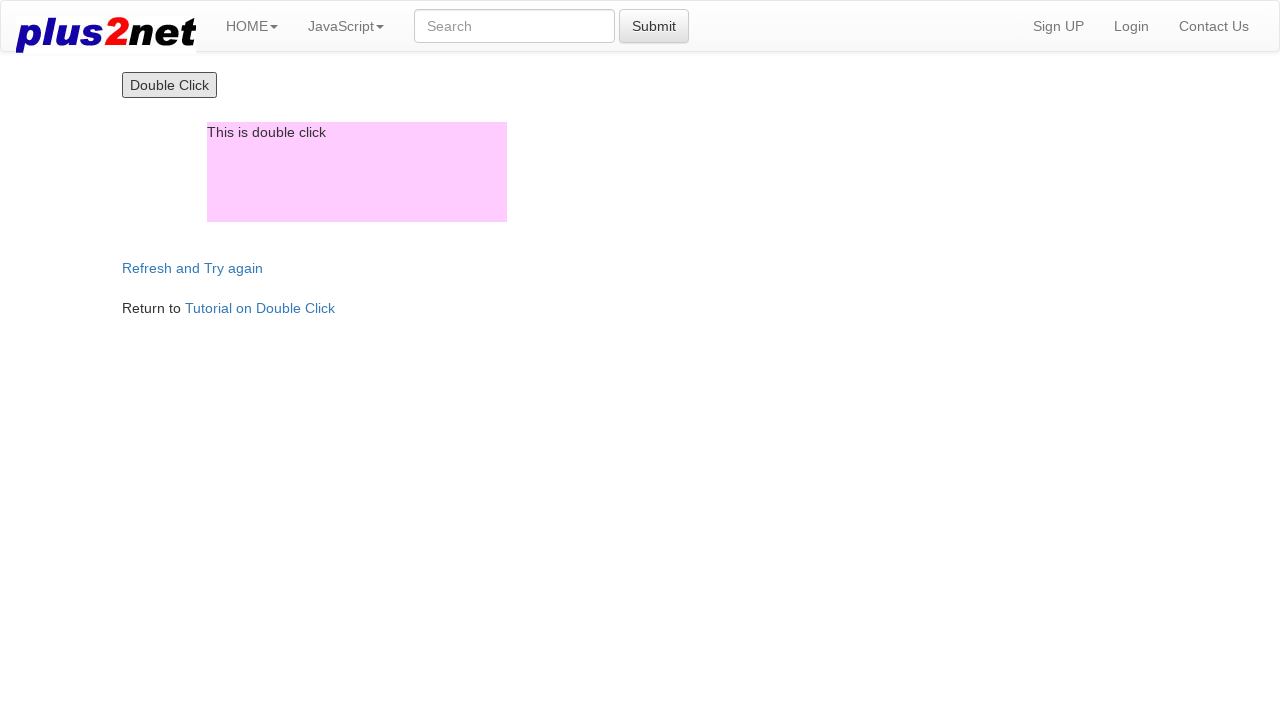

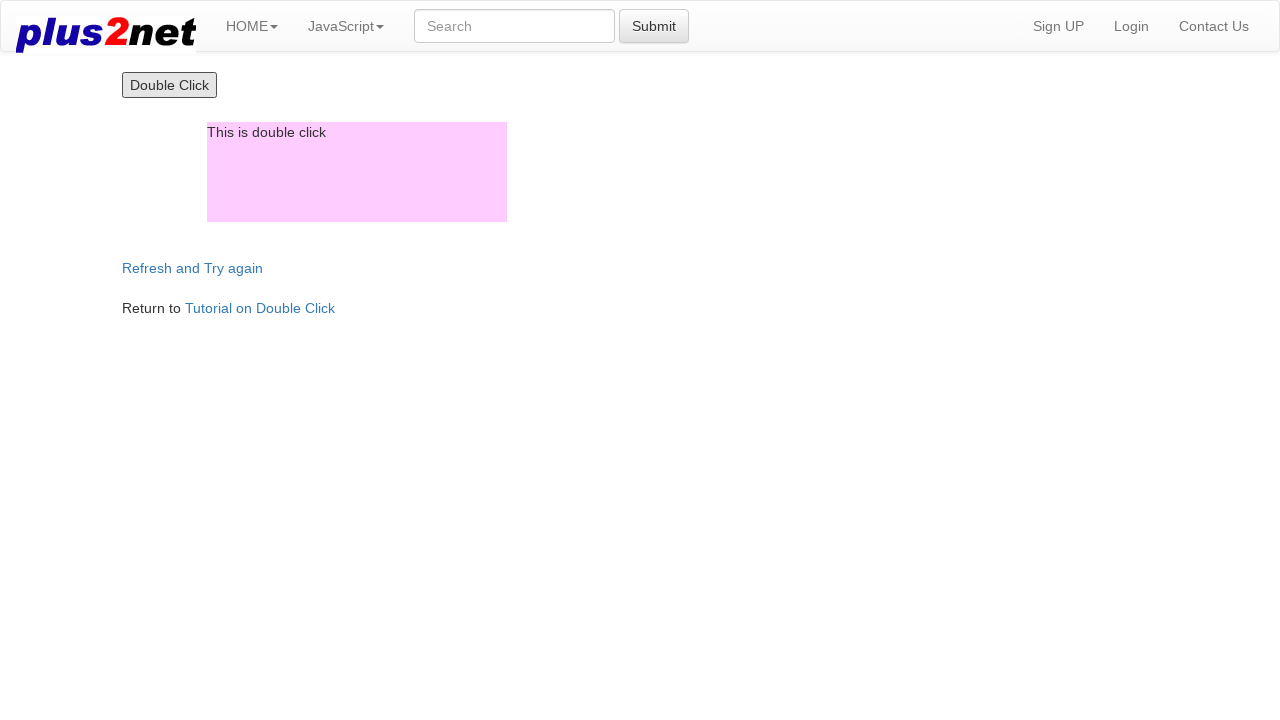